Tests the search functionality on the Vietnamese legal document database (VBPL) by entering a search keyword and verifying that search results are displayed.

Starting URL: https://vbpl.vn/TW/Pages/vbpq-timkiem.aspx?dvid=13

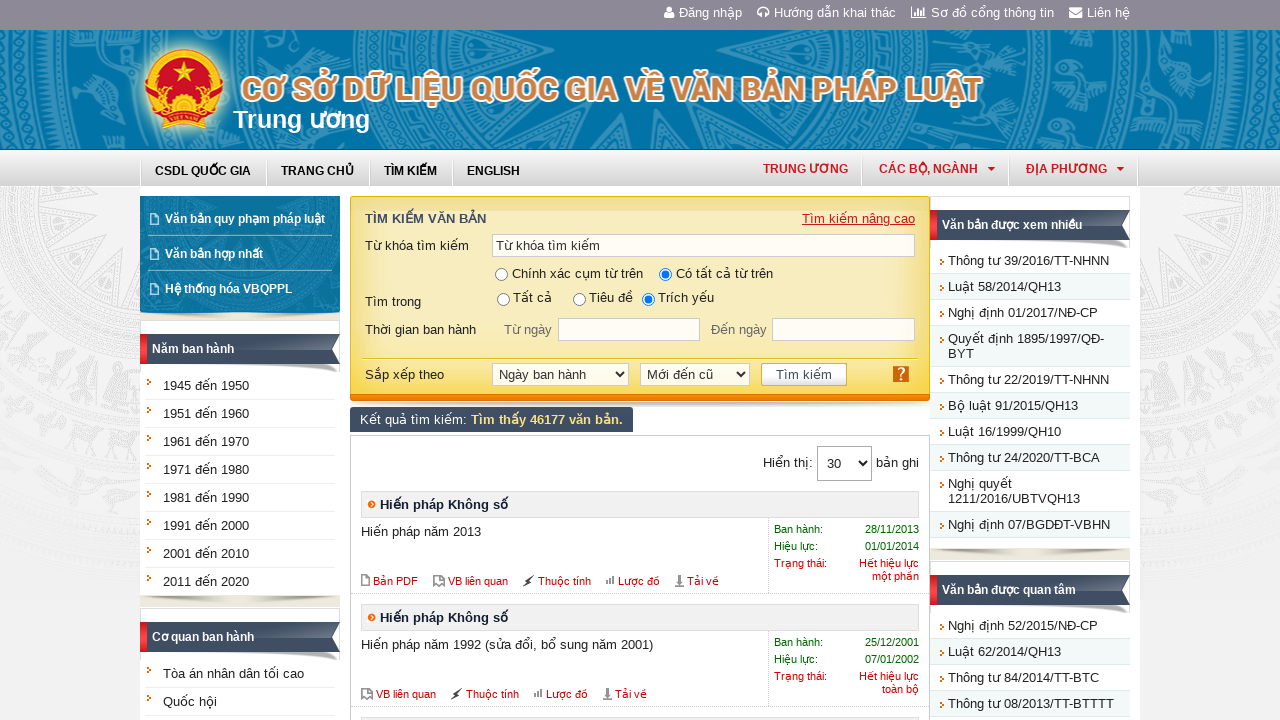

Waited for search box to be present
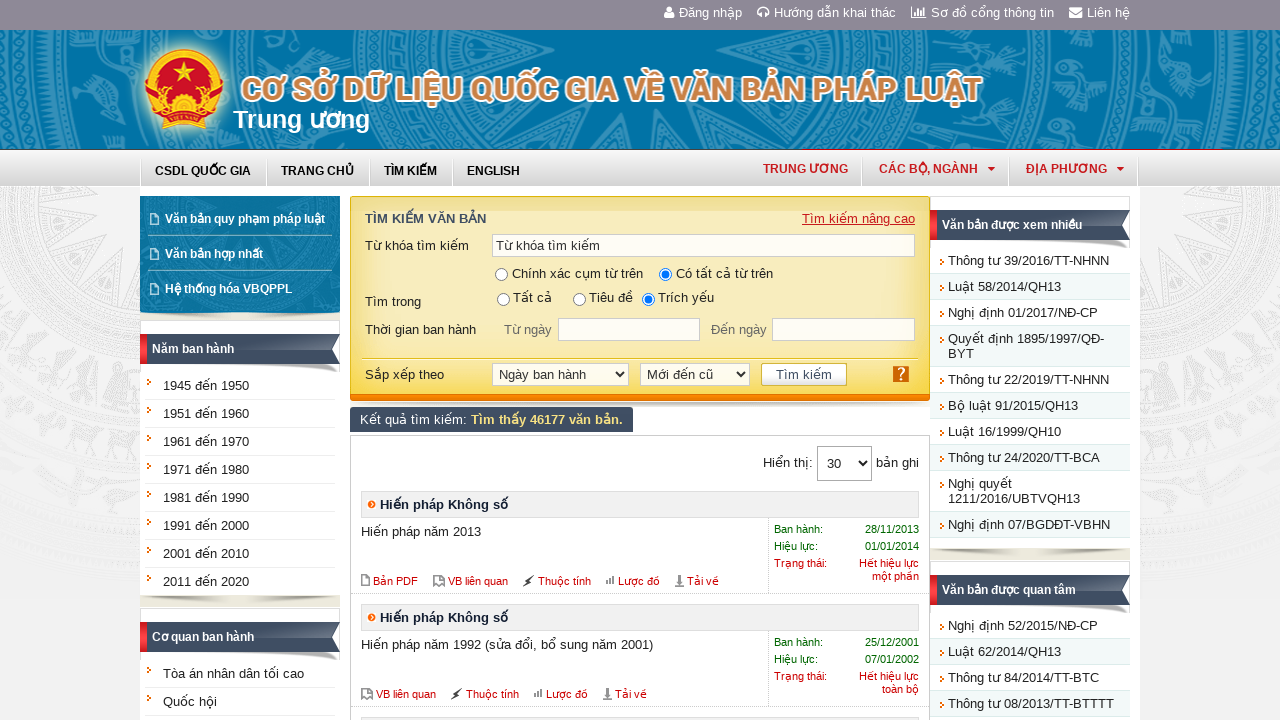

Filled search box with keyword 'Hiến Pháp' on #AdvanceKeyword
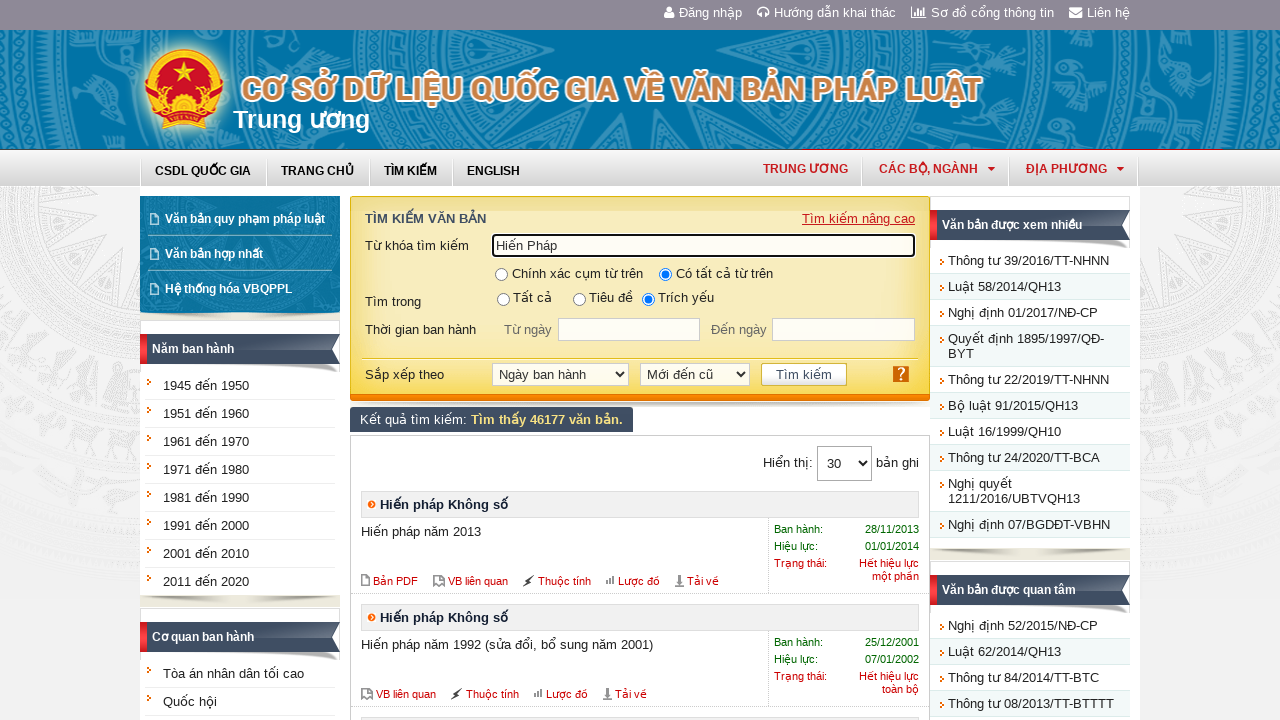

Clicked search submit button at (804, 374) on #searchSubmit
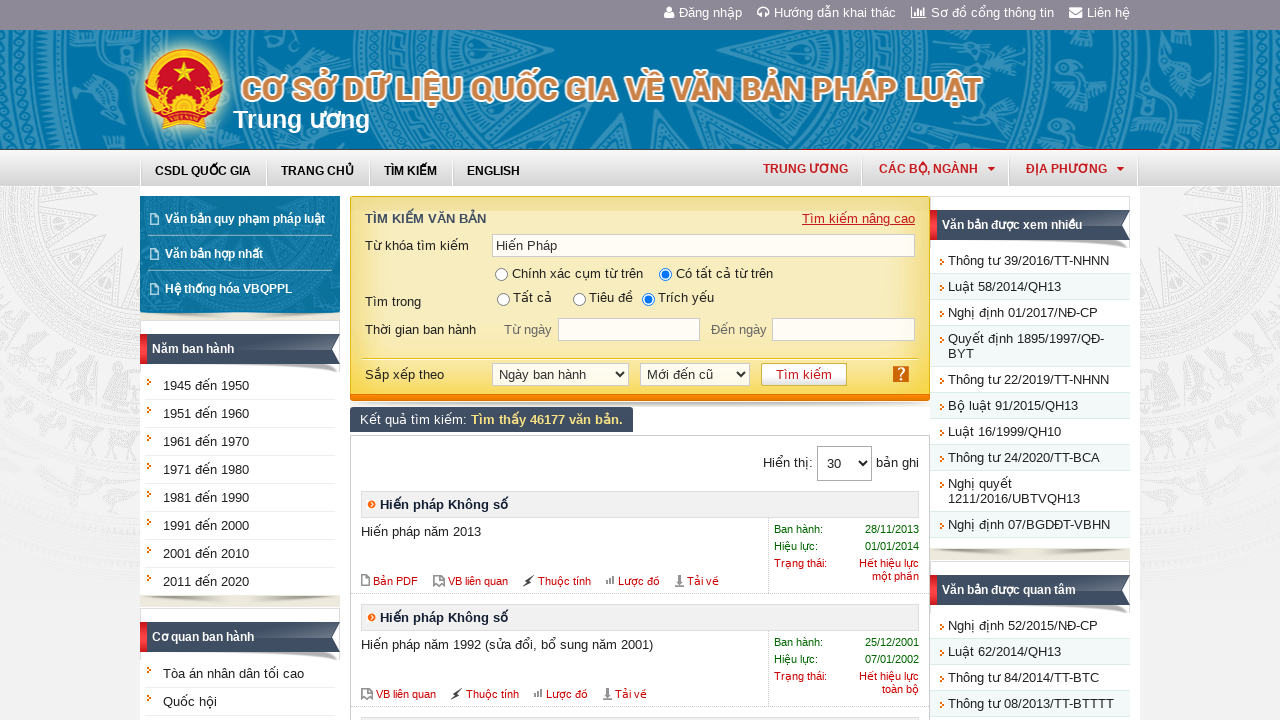

Search results grid loaded
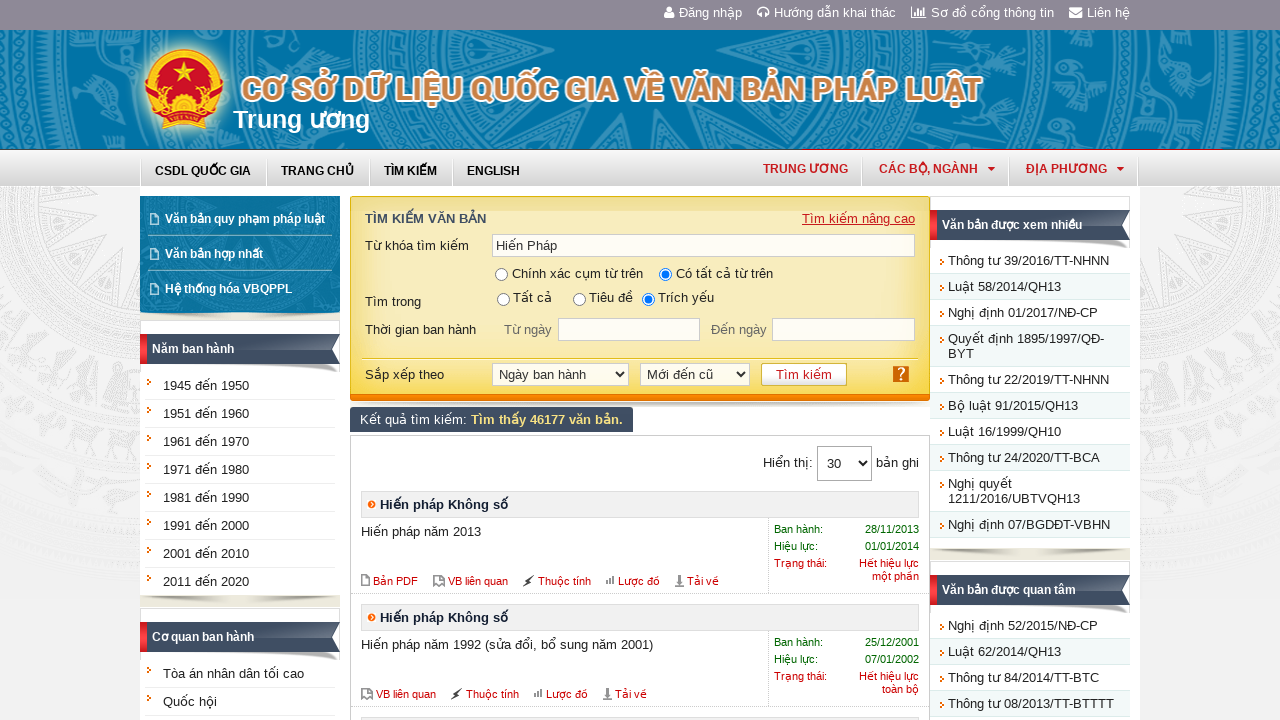

Search result items are displayed in grid
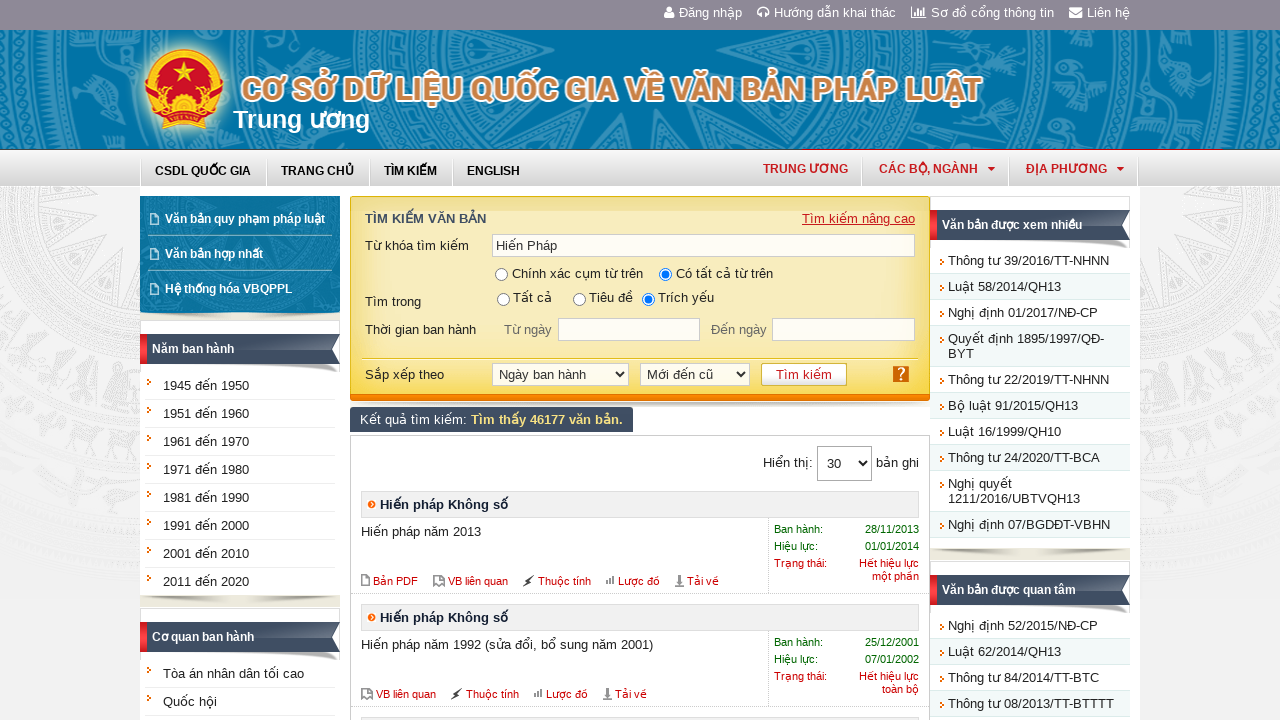

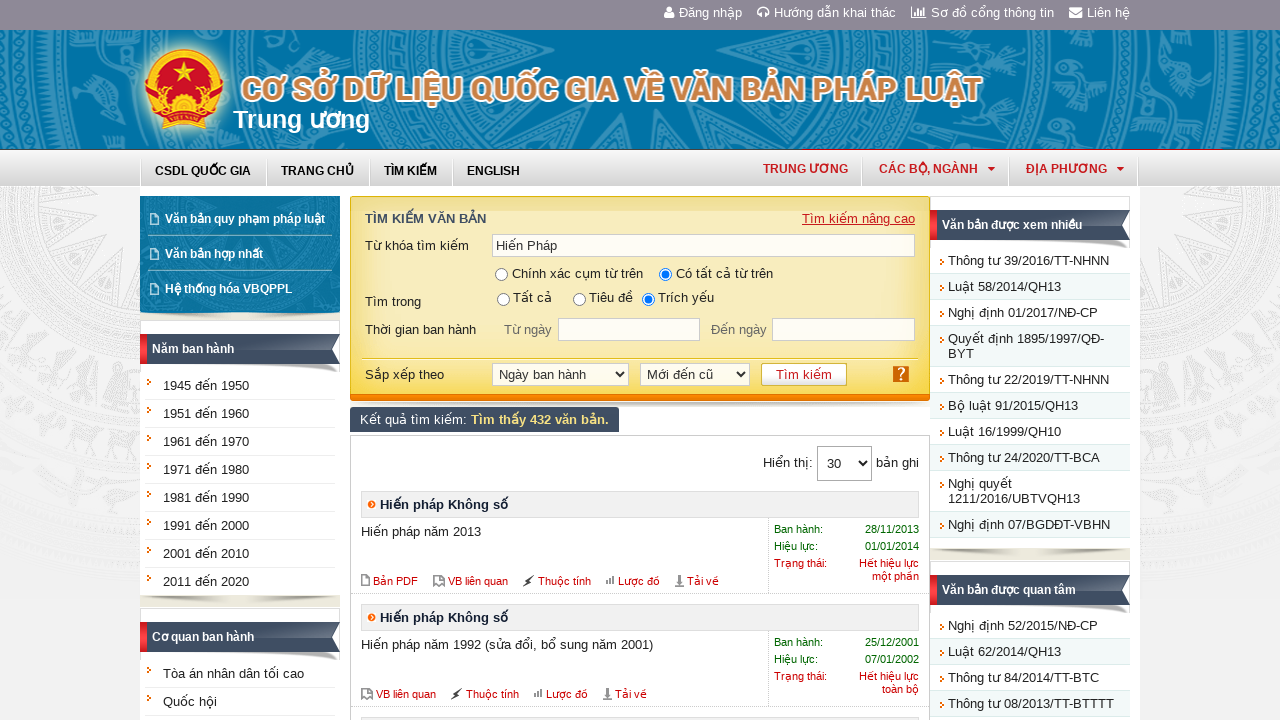